Tests page scrolling functionality on Meesho homepage by scrolling horizontally left and right, then scrolling to the bottom of the page.

Starting URL: https://www.meesho.com

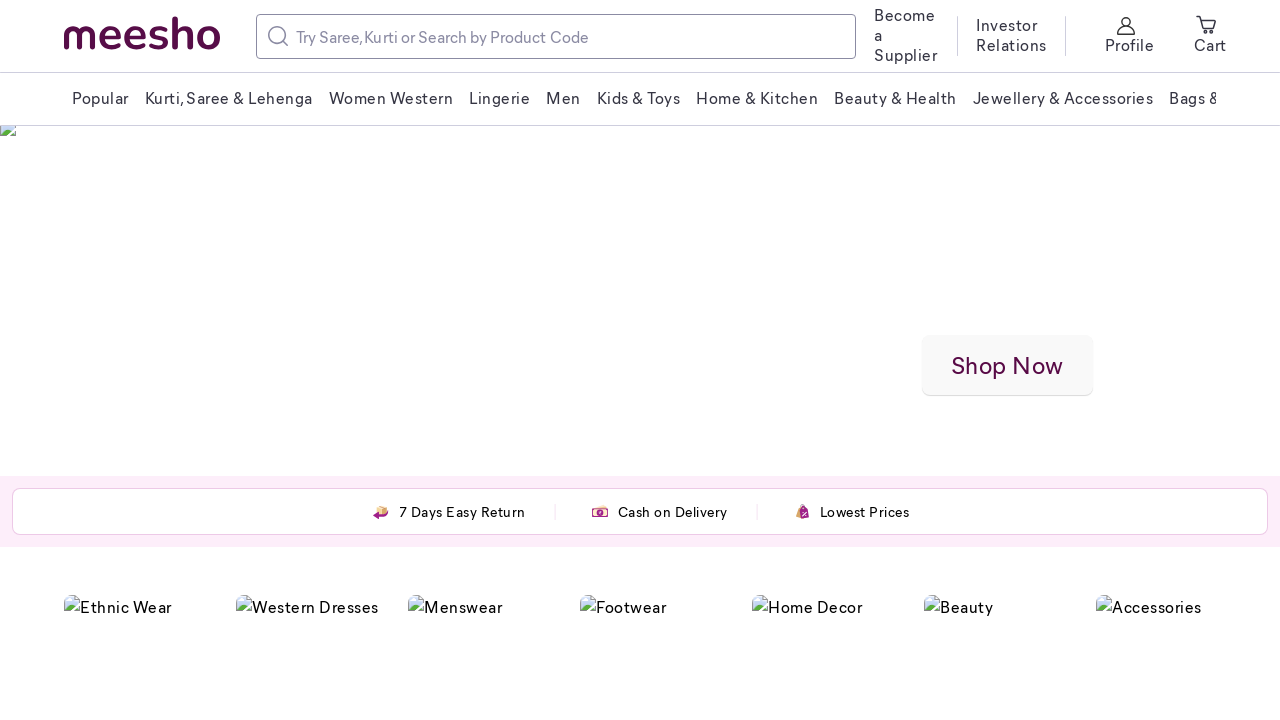

Scrolled horizontally to the right on Meesho homepage
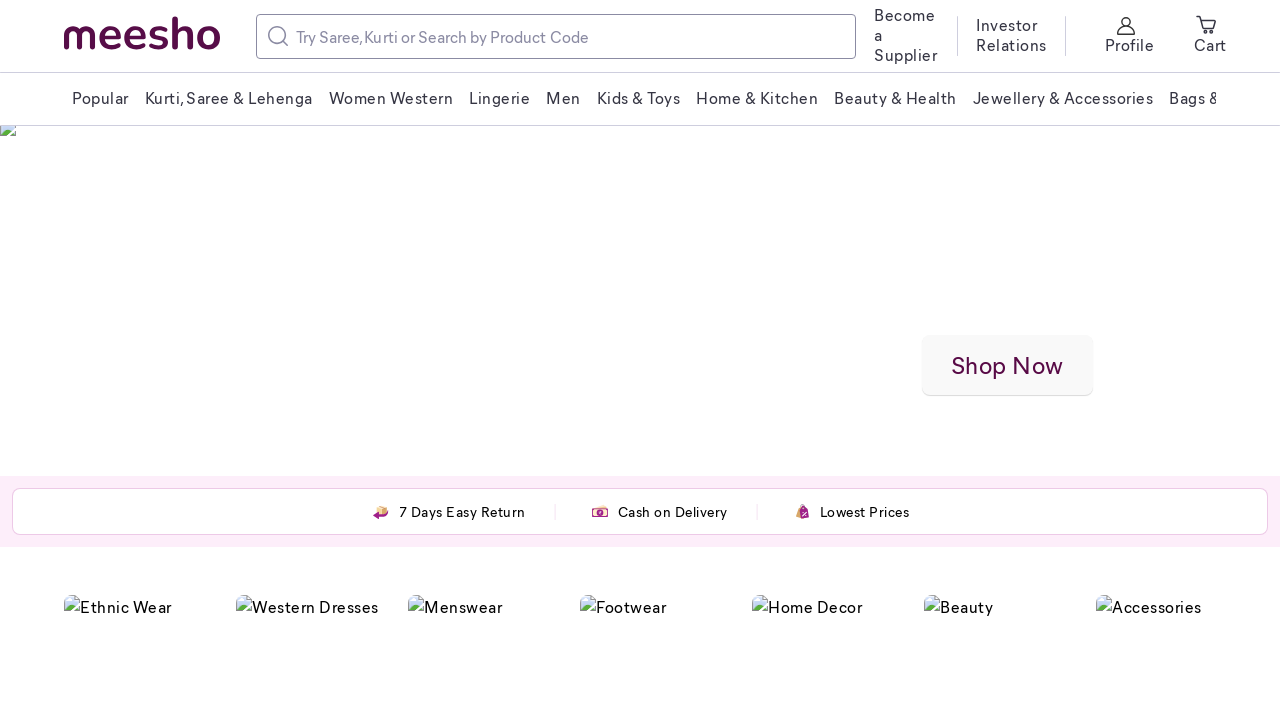

Scrolled horizontally to the left on Meesho homepage
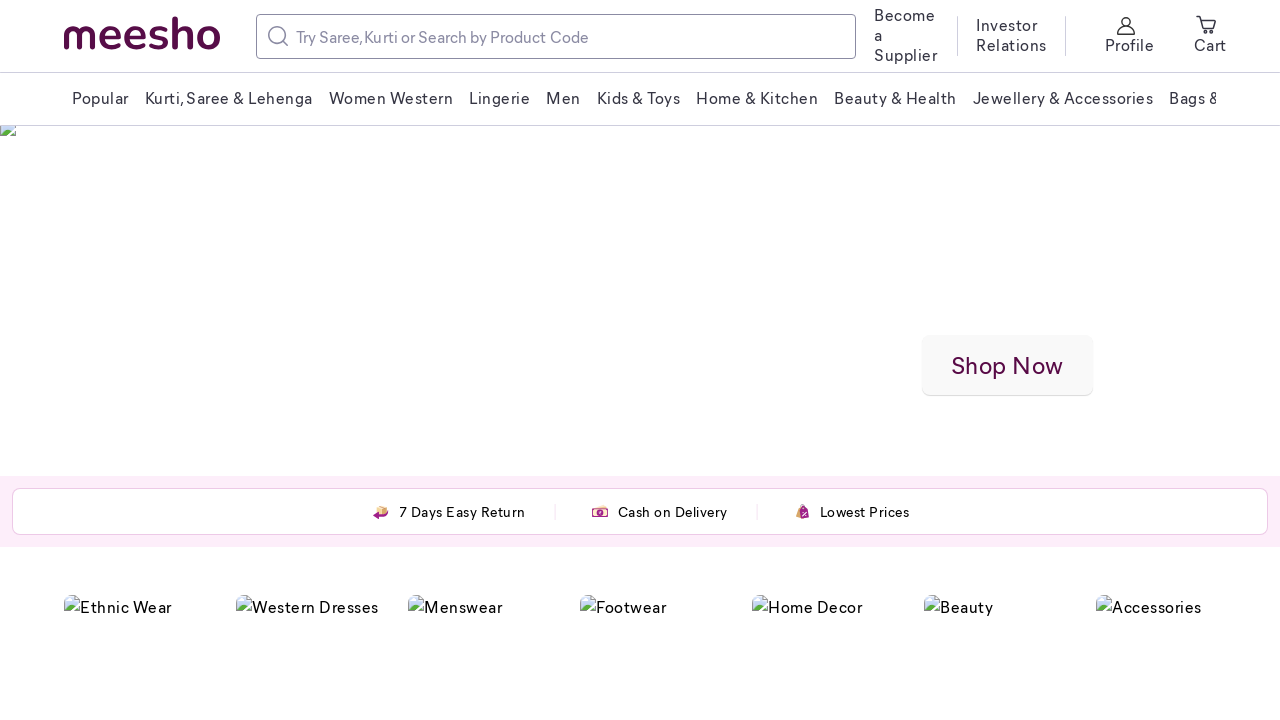

Scrolled to the bottom of the Meesho homepage
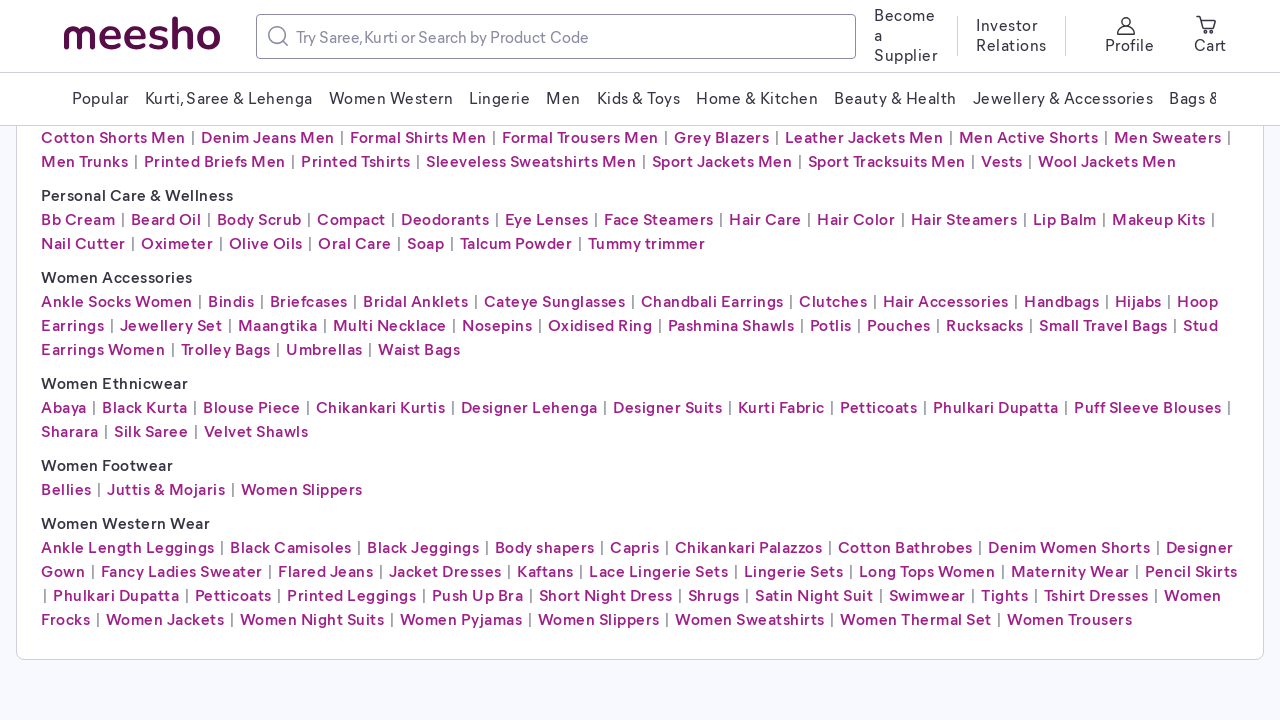

Waited for scroll animation to complete
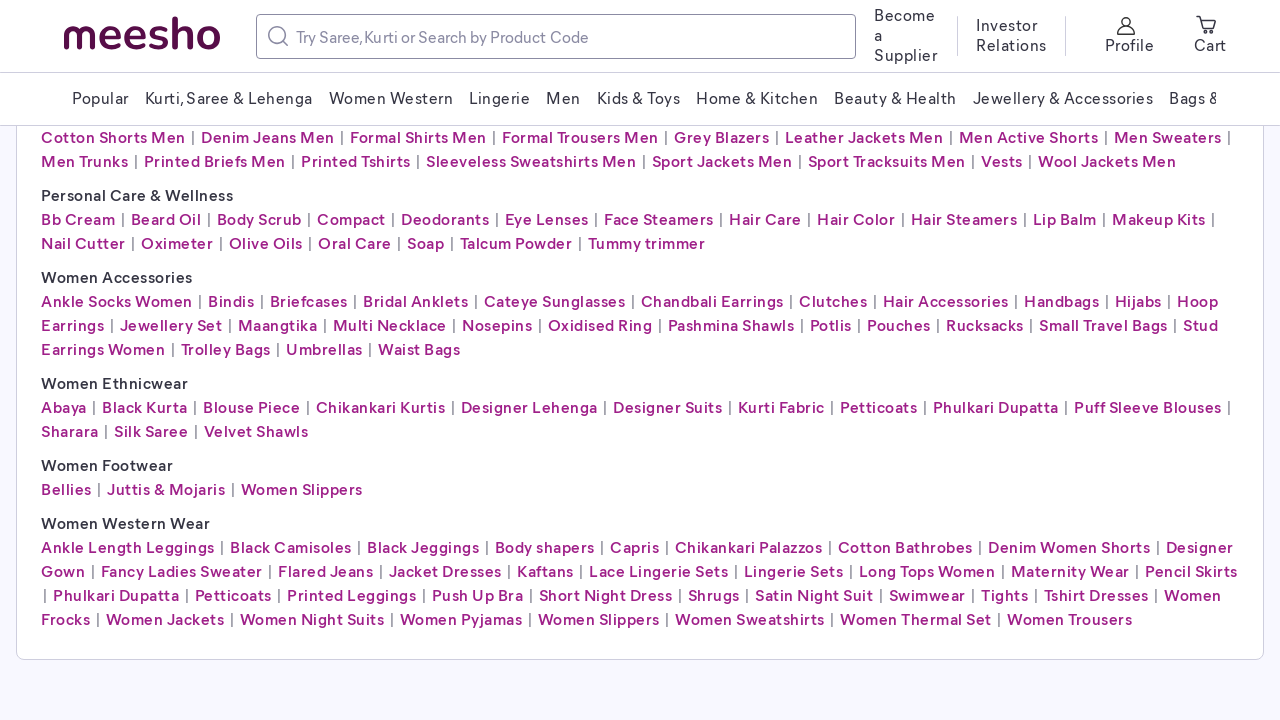

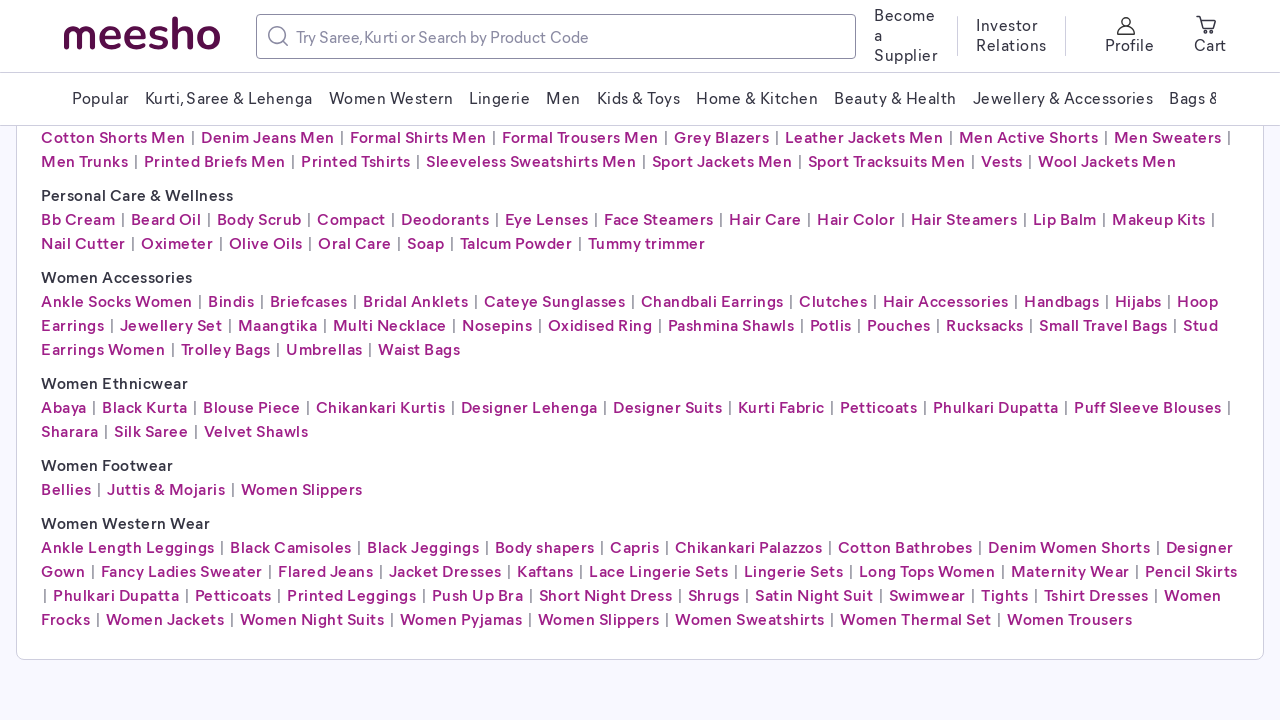